Completes a math puzzle form by reading a value from an element's attribute, calculating the result using a logarithmic formula, filling in the answer, selecting checkbox and radio button options, and submitting the form.

Starting URL: http://suninjuly.github.io/get_attribute.html

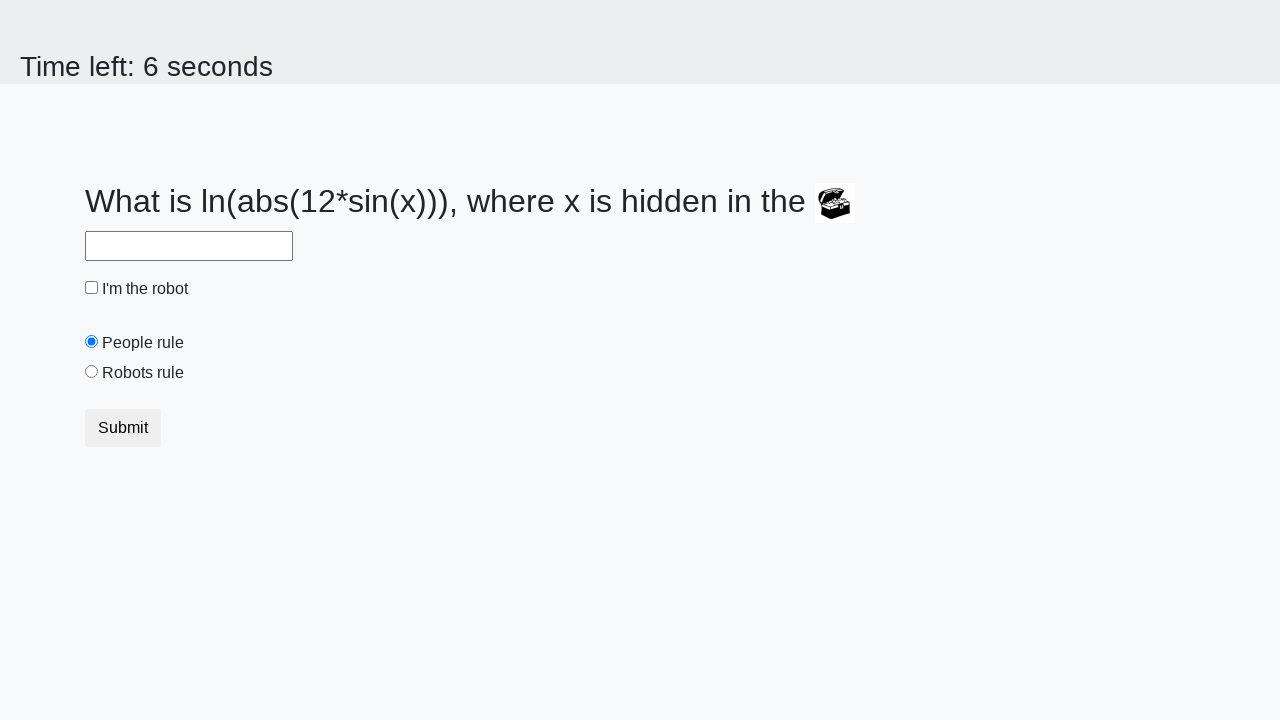

Located treasure element
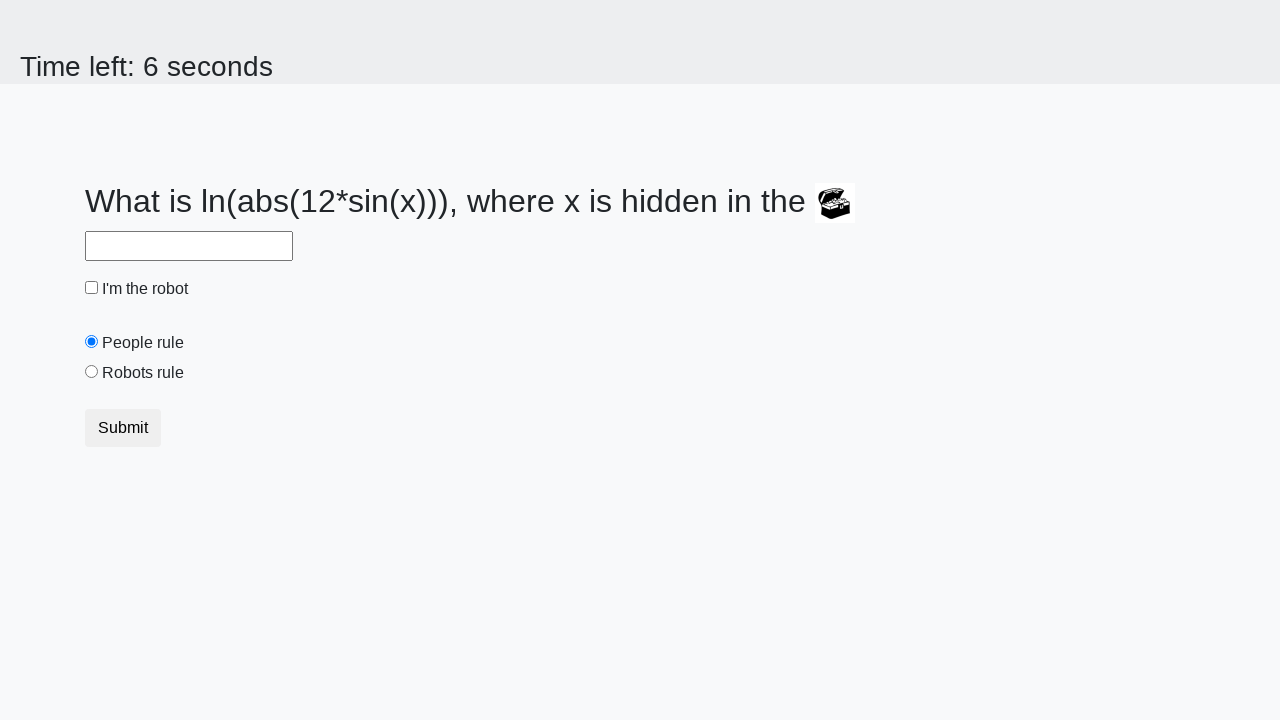

Retrieved valuex attribute from treasure element: 181
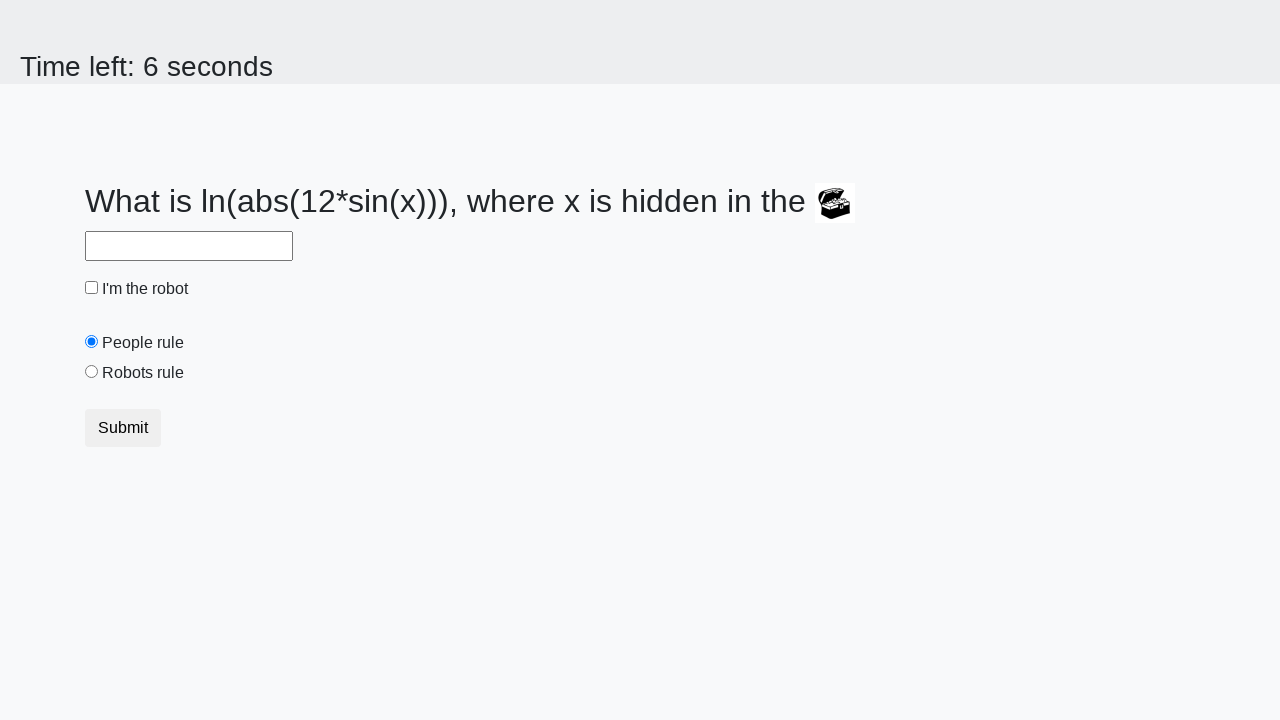

Calculated logarithmic formula result: 2.419248996113978
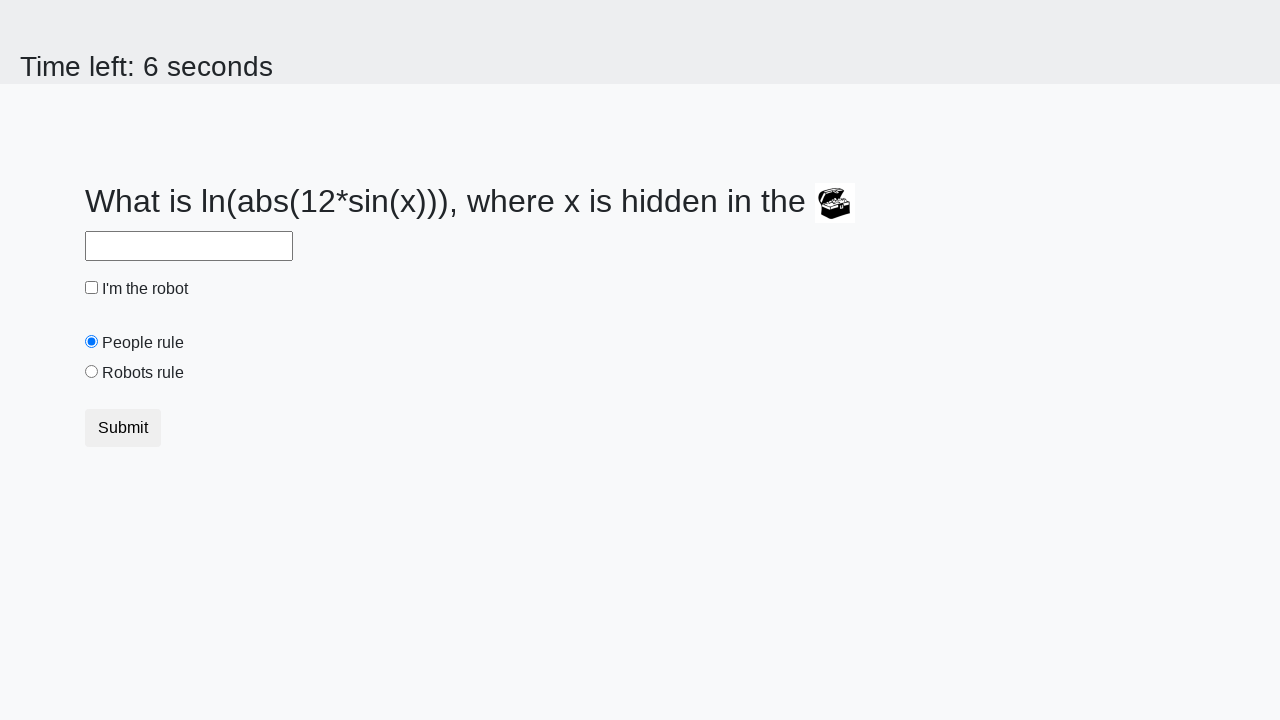

Filled answer field with calculated value: 2.419248996113978 on #answer
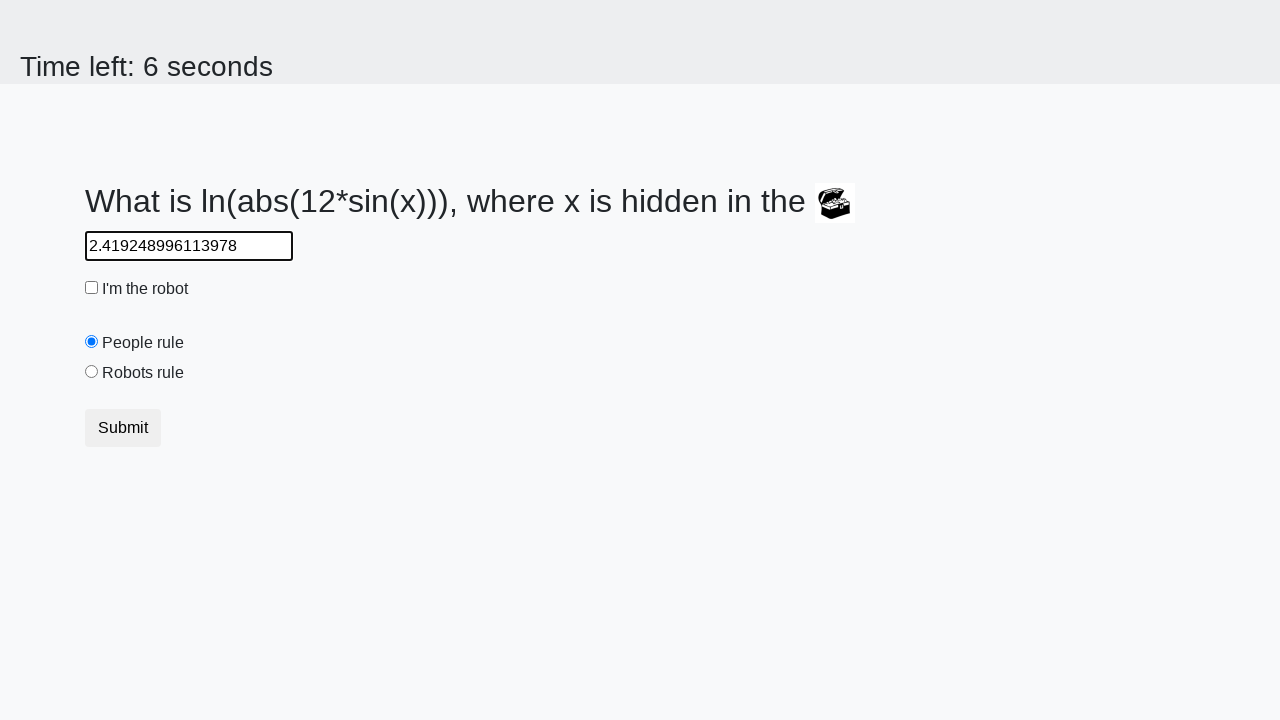

Clicked robot checkbox at (92, 288) on #robotCheckbox
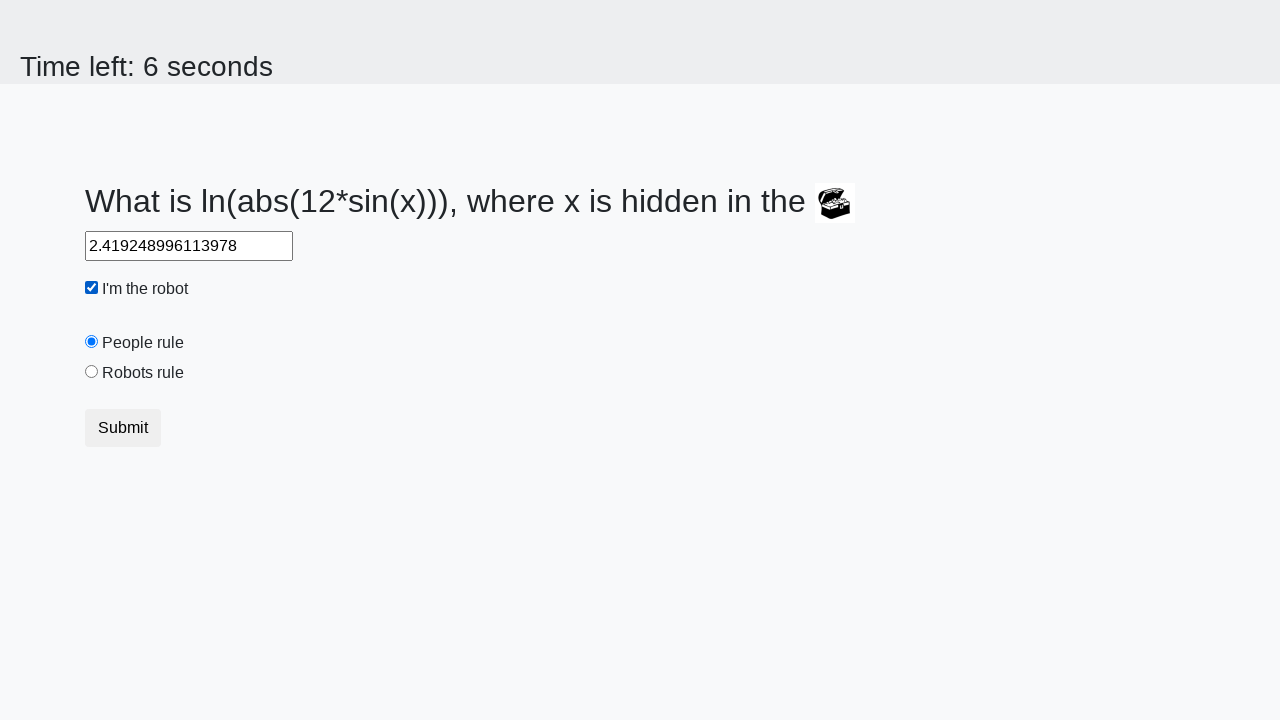

Clicked robots rule radio button at (92, 372) on #robotsRule
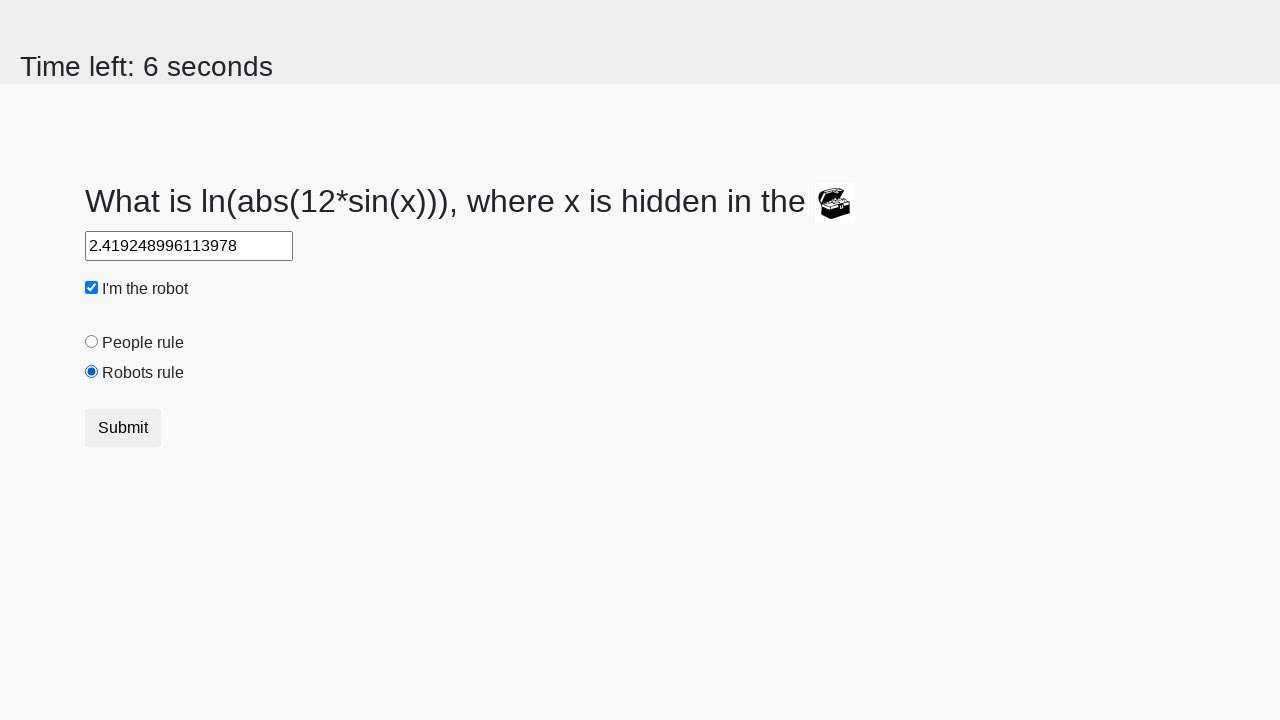

Clicked submit button to submit the form at (123, 428) on .btn.btn-default
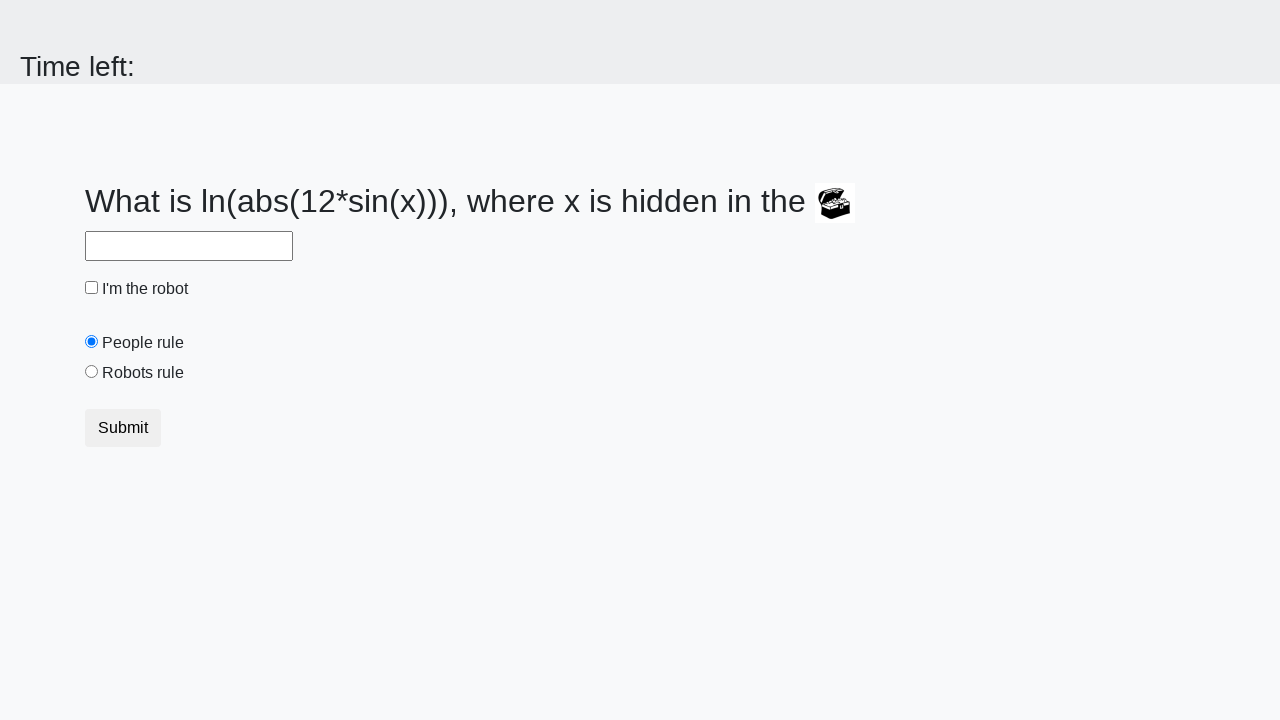

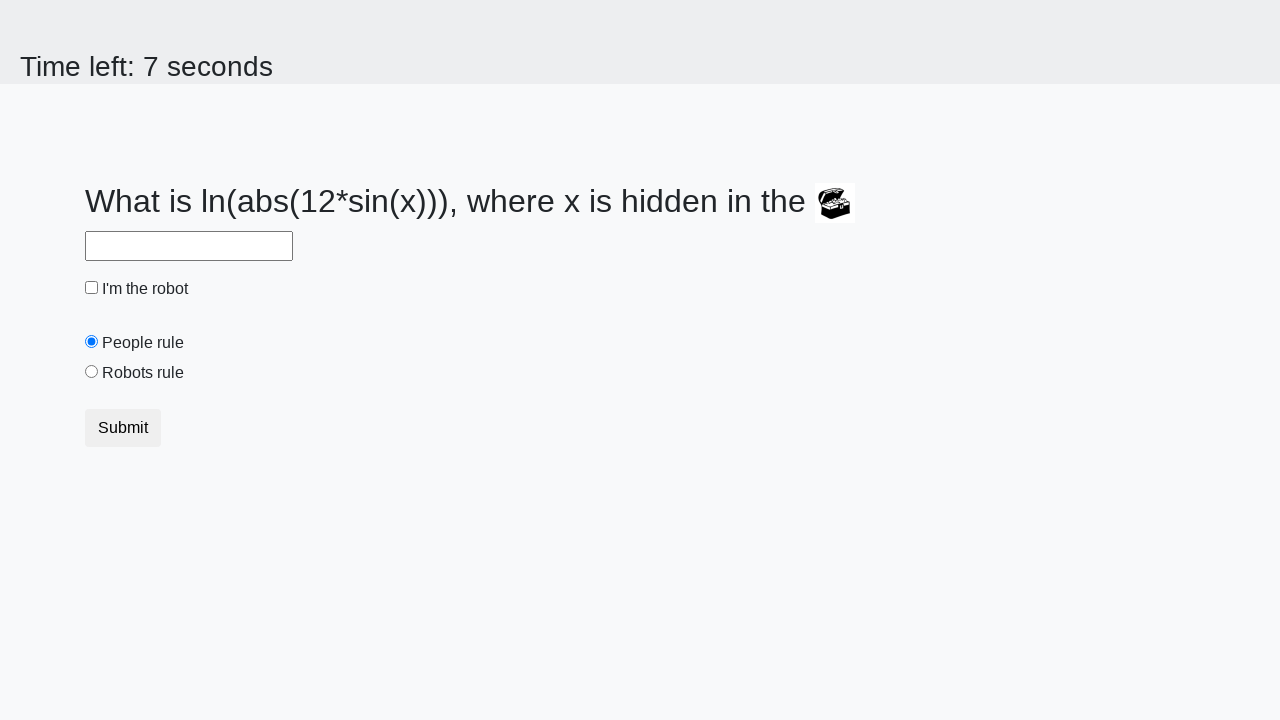